Tests checkbox handling on a practice automation page by clicking all checkboxes and verifying they are selected, then demonstrates selecting a specific checkbox by its ID attribute

Starting URL: https://rahulshettyacademy.com/AutomationPractice/

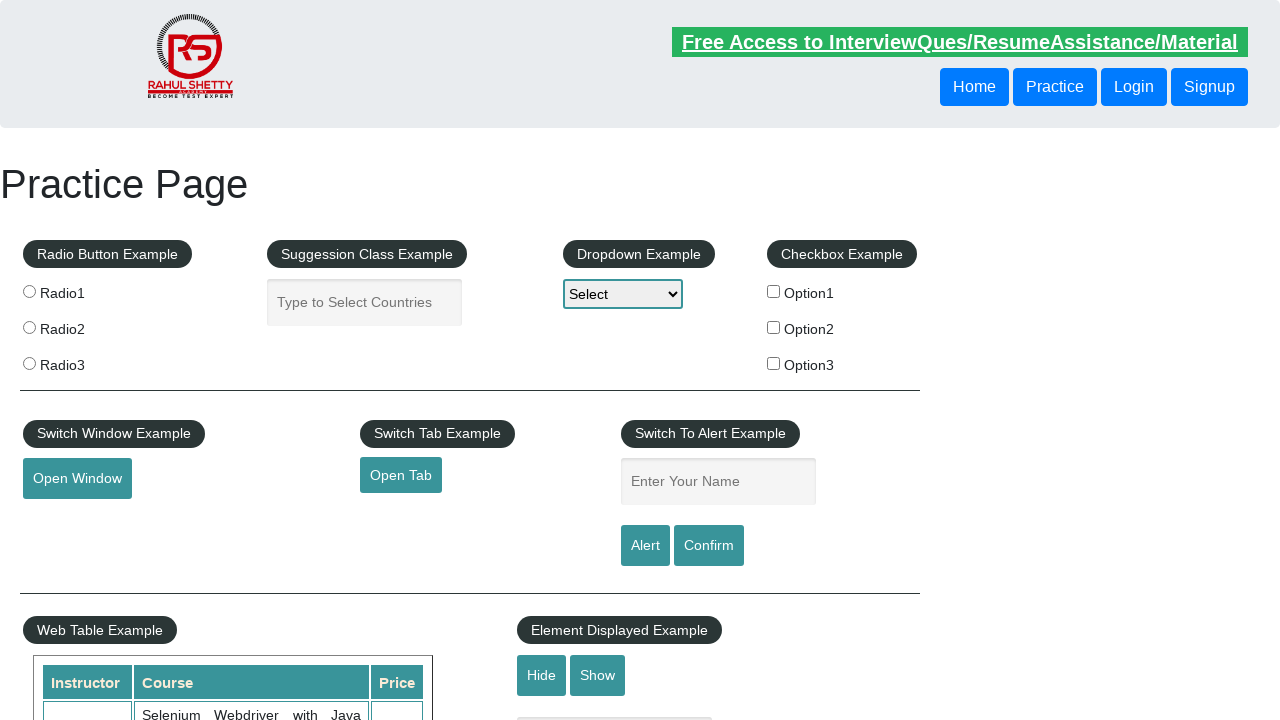

Located all checkboxes in the right-align fieldset
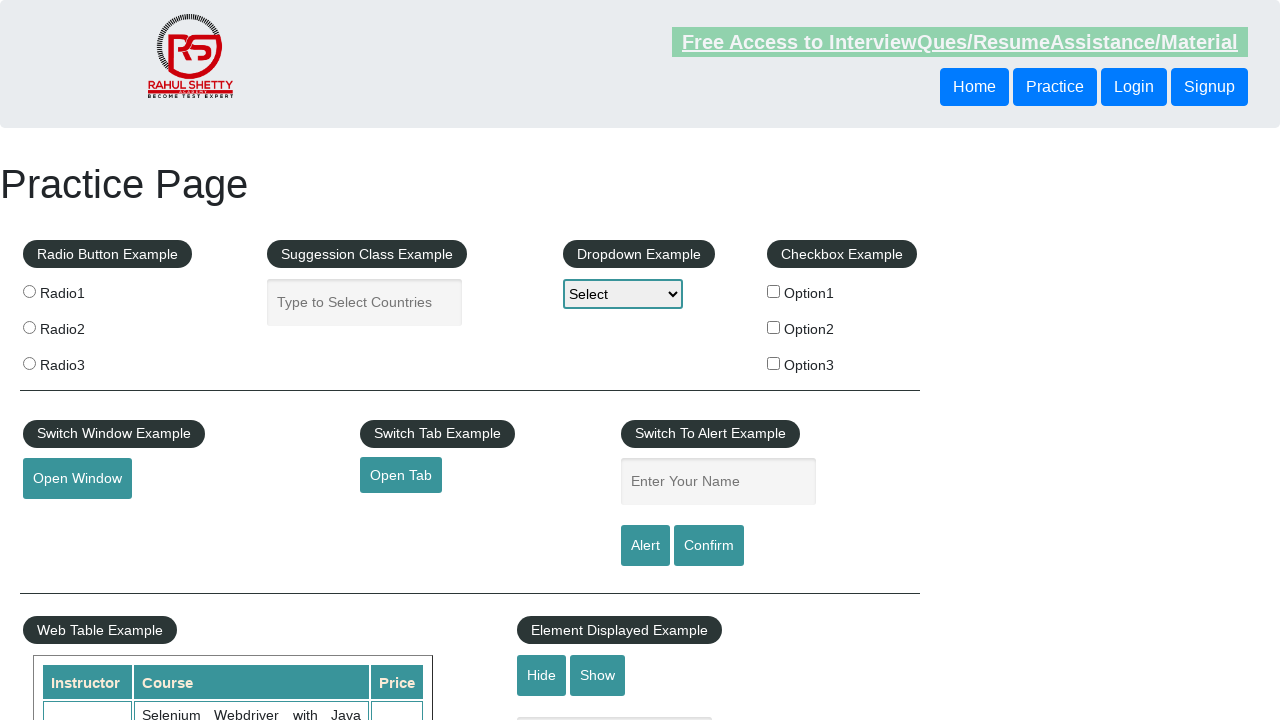

Found 3 checkboxes in total
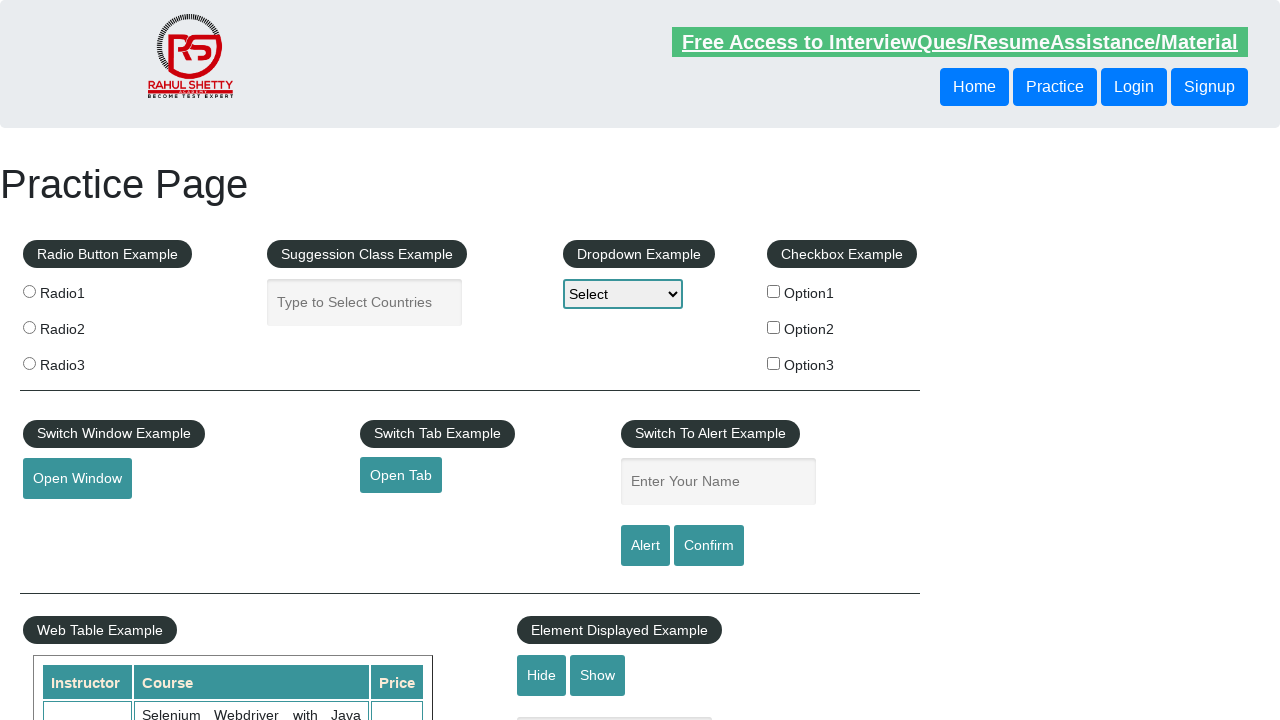

Clicked checkbox 1 at (774, 291) on xpath=//div[@class='right-align']/fieldset/label/input >> nth=0
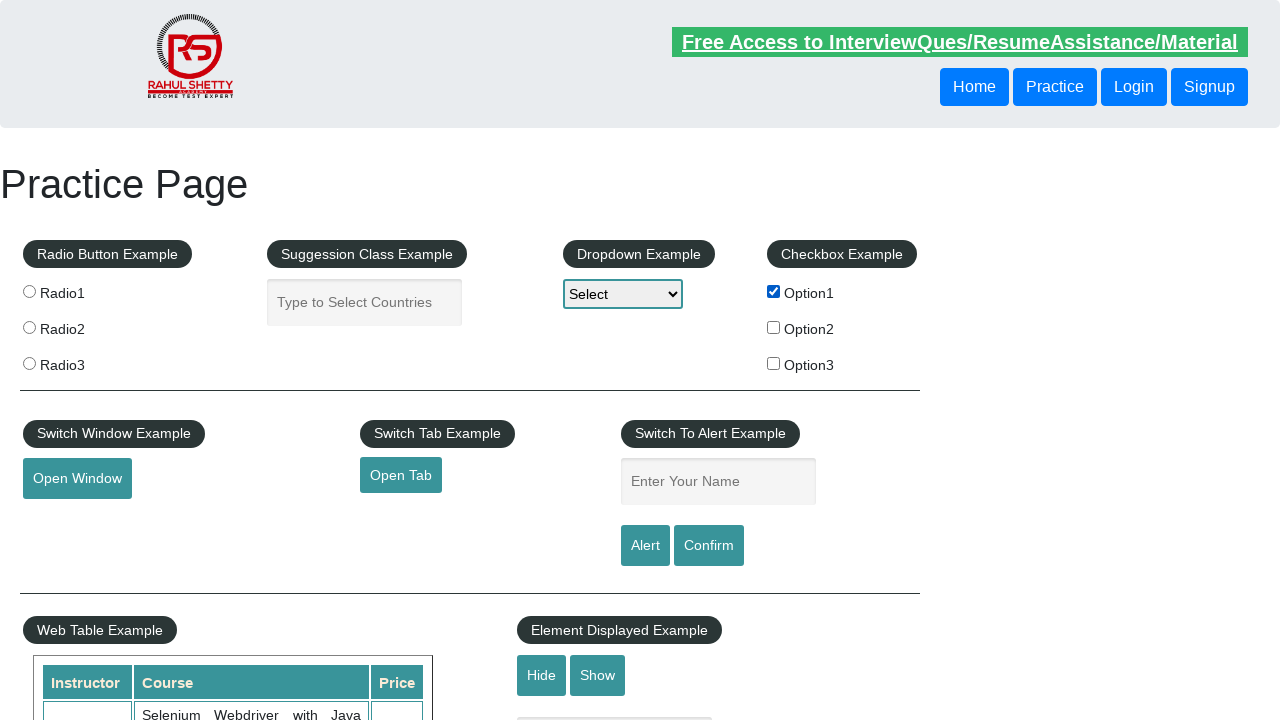

Verified checkbox 1 is selected
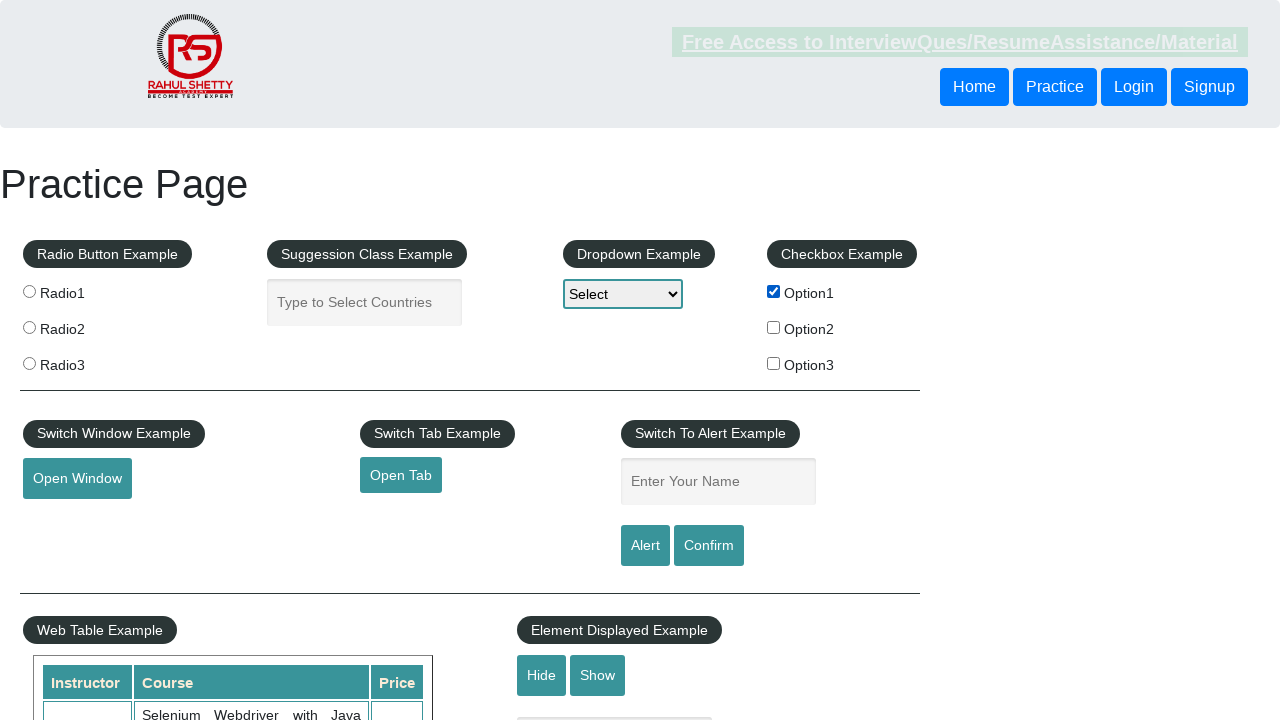

Clicked checkbox 2 at (774, 327) on xpath=//div[@class='right-align']/fieldset/label/input >> nth=1
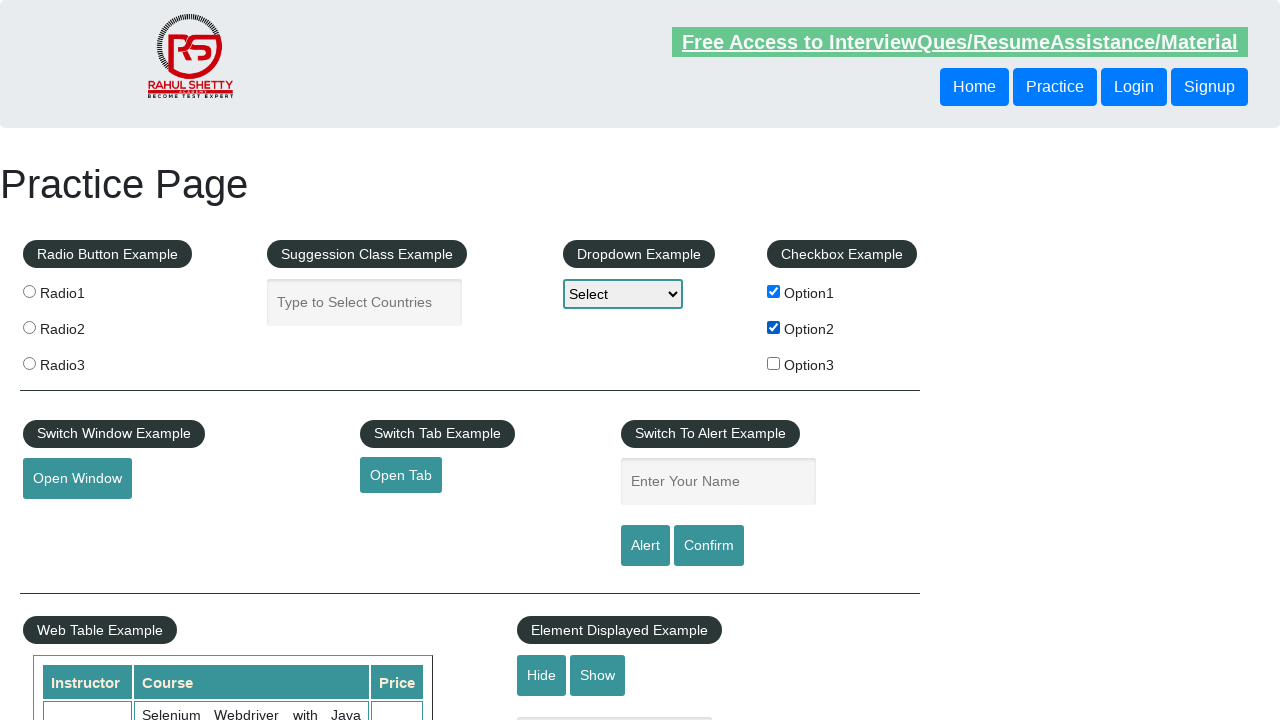

Verified checkbox 2 is selected
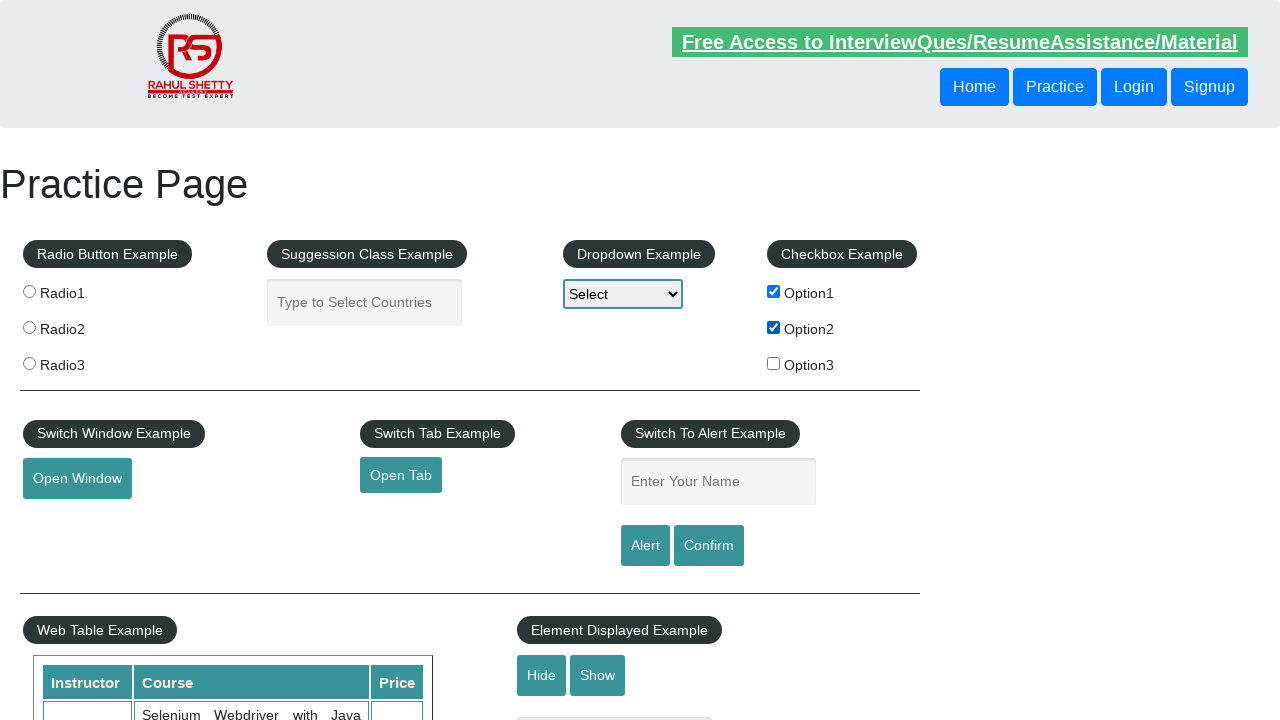

Clicked checkbox 3 at (774, 363) on xpath=//div[@class='right-align']/fieldset/label/input >> nth=2
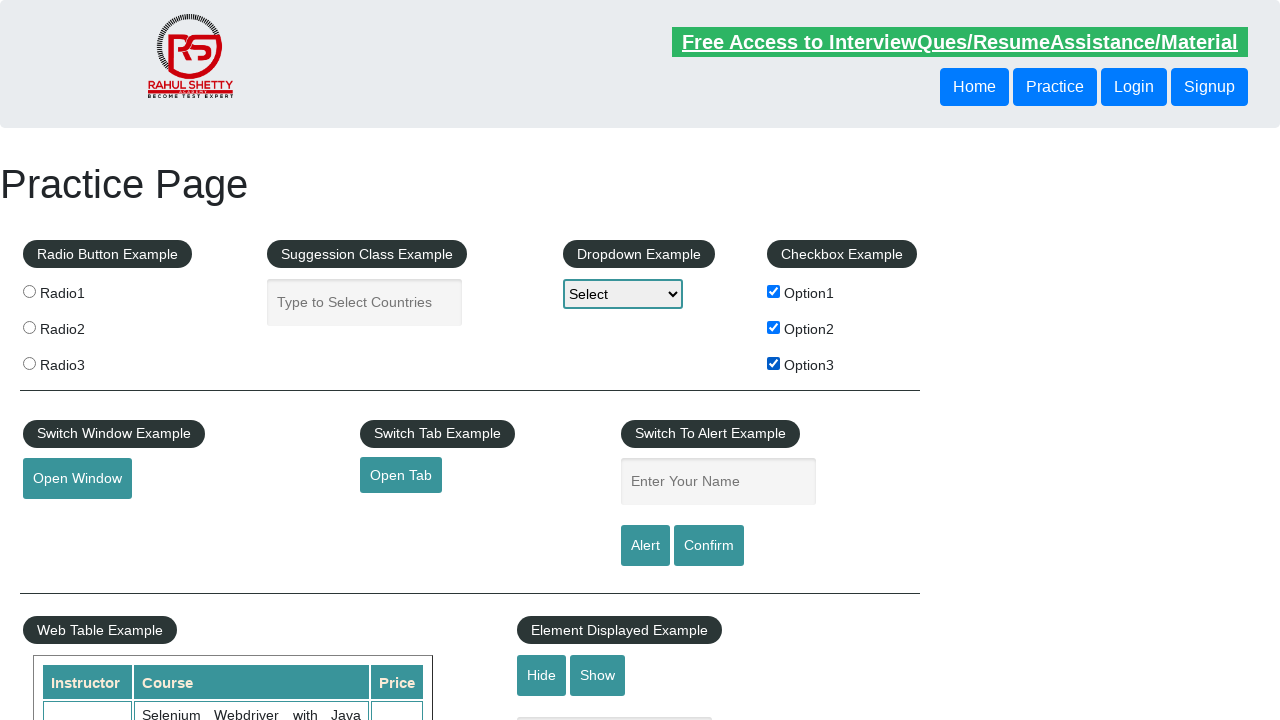

Verified checkbox 3 is selected
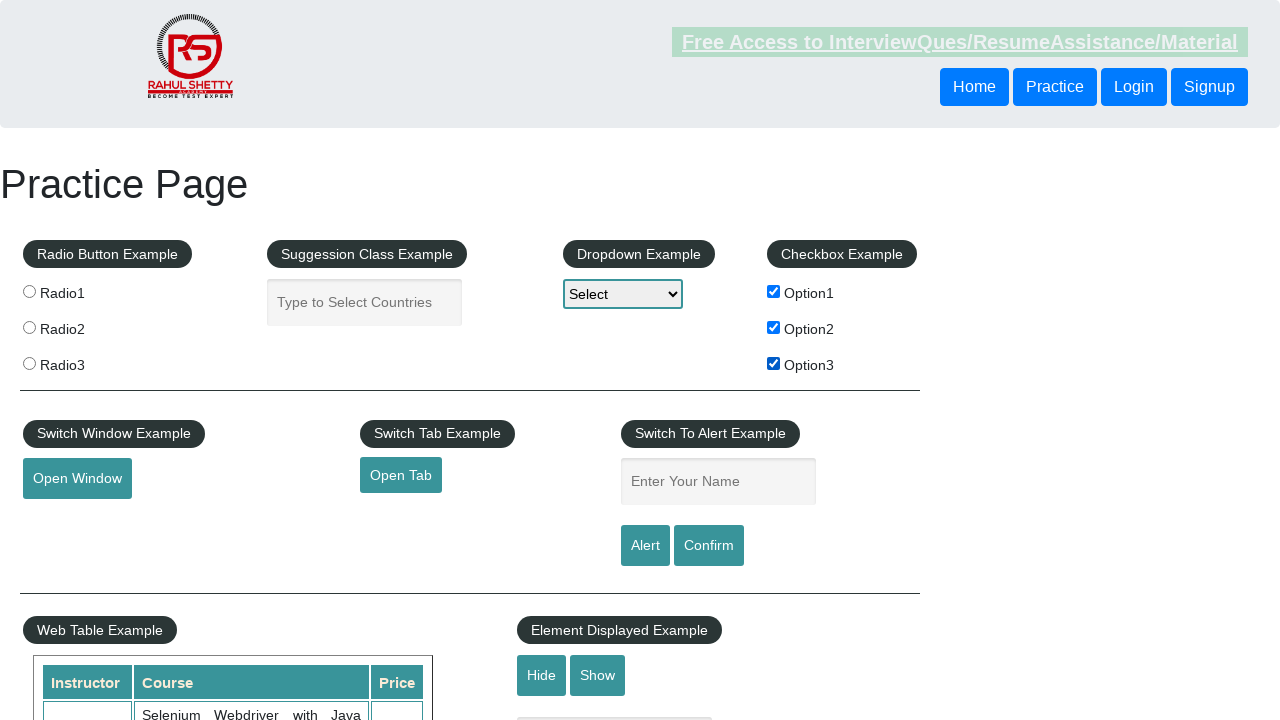

Unchecked checkbox 1 to reset state at (774, 291) on xpath=//div[@class='right-align']/fieldset/label/input >> nth=0
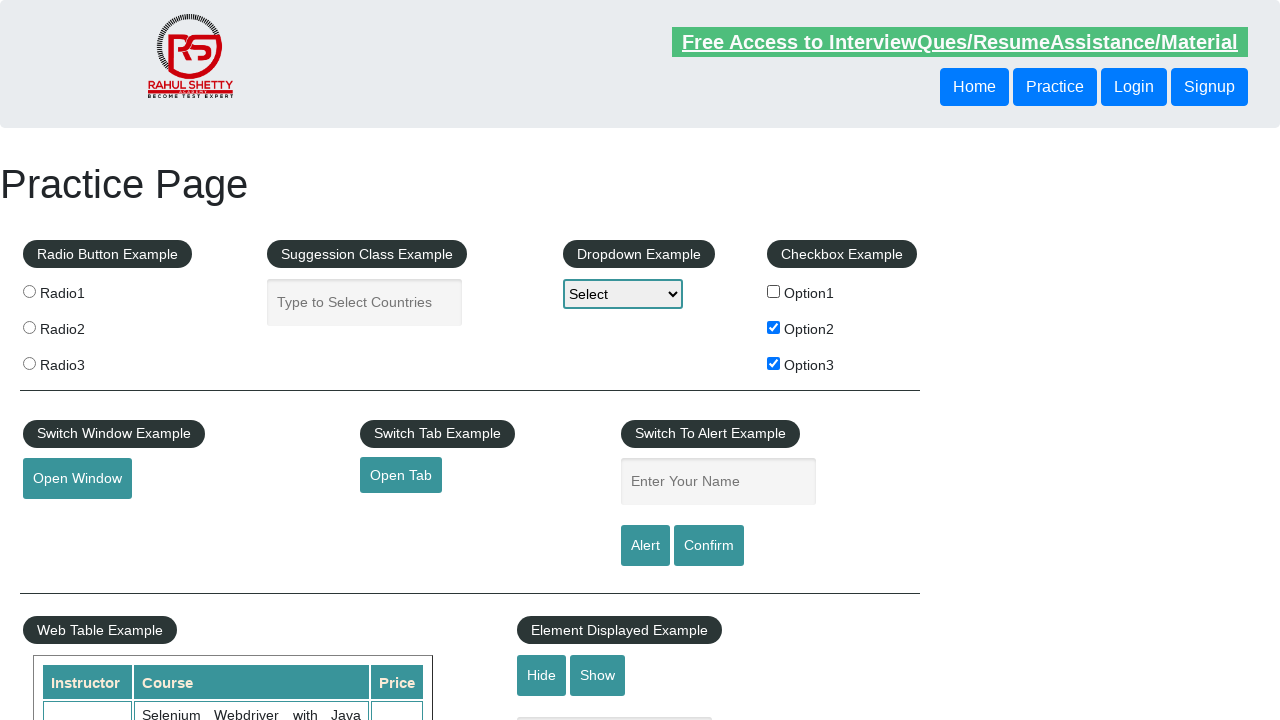

Unchecked checkbox 2 to reset state at (774, 327) on xpath=//div[@class='right-align']/fieldset/label/input >> nth=1
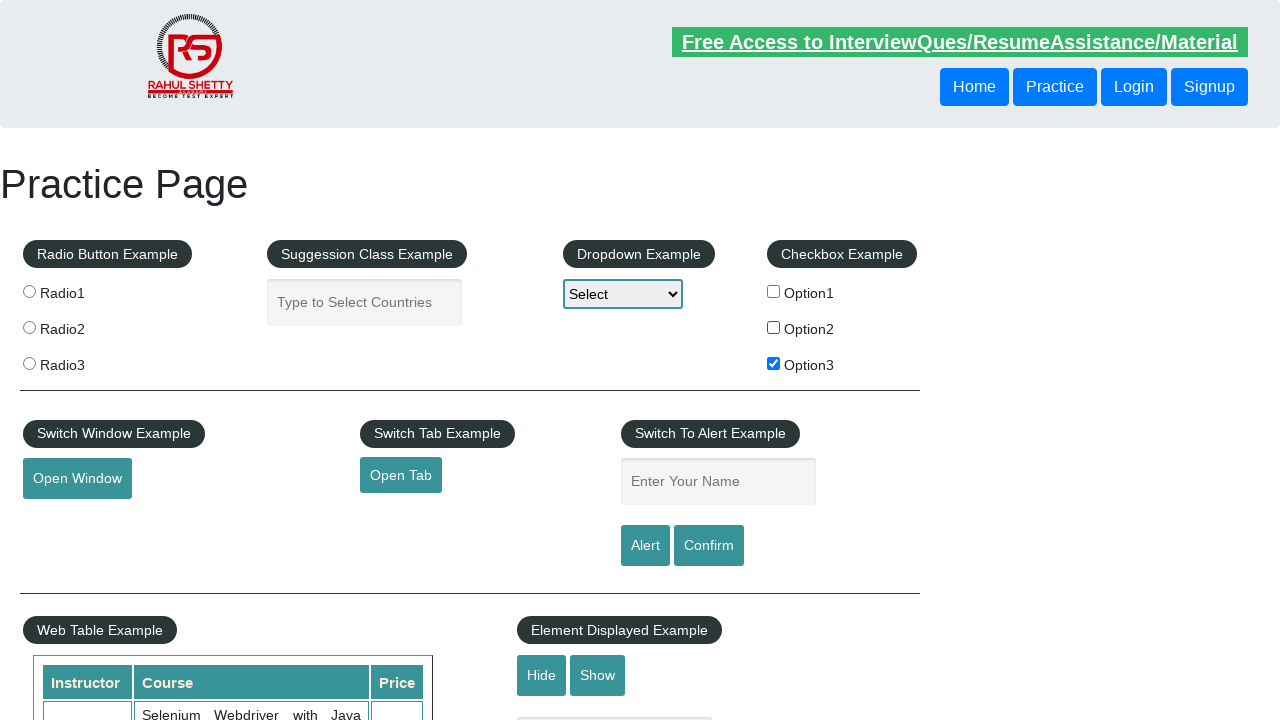

Unchecked checkbox 3 to reset state at (774, 363) on xpath=//div[@class='right-align']/fieldset/label/input >> nth=2
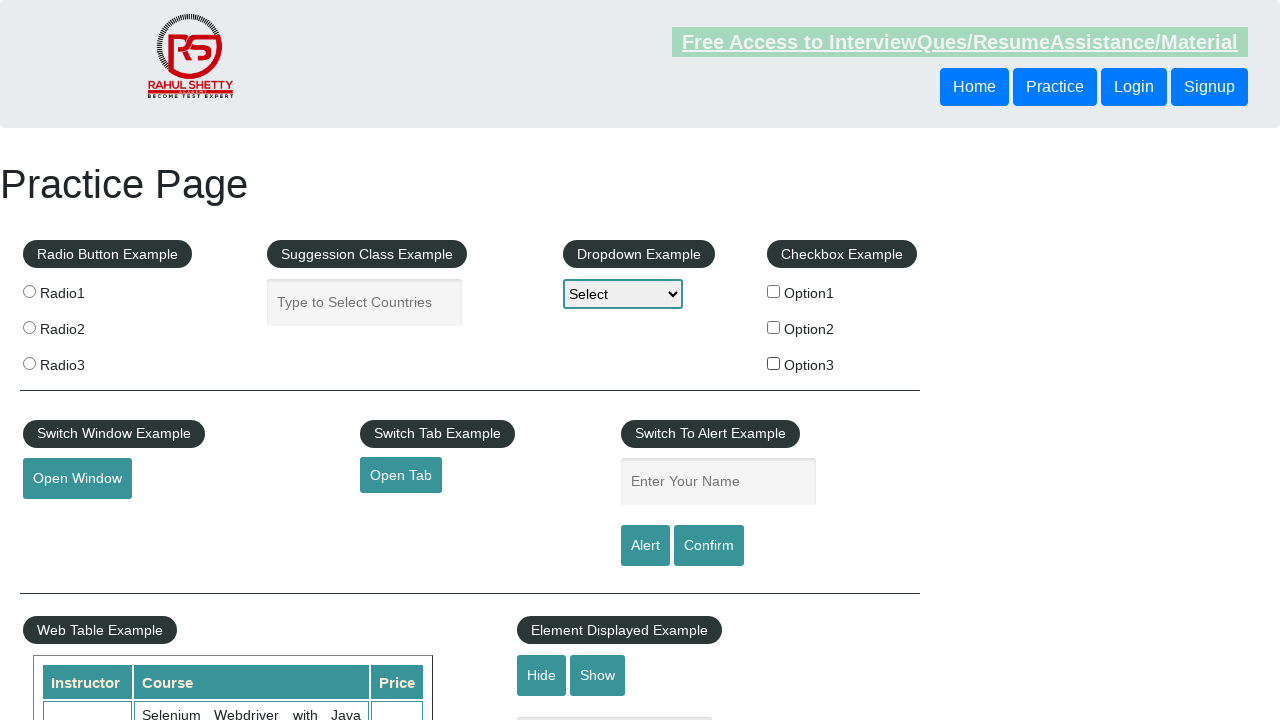

Located checkbox with id='checkBoxOption2'
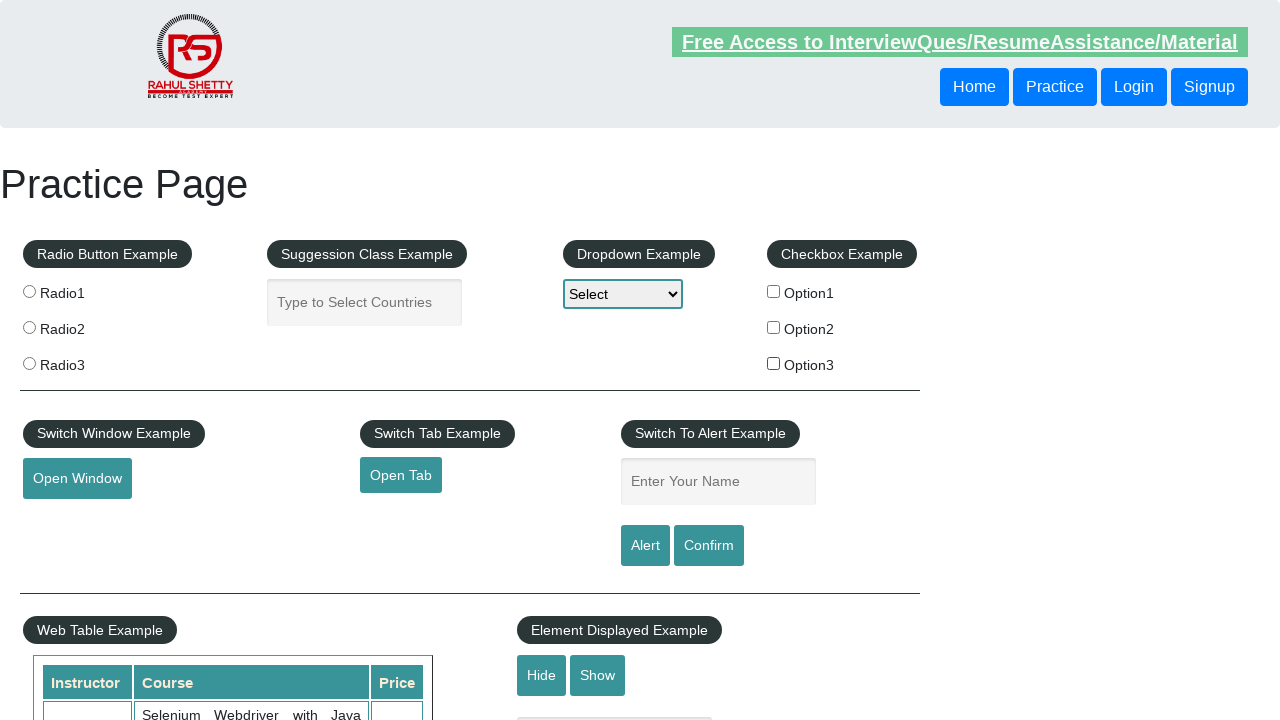

Clicked the specific checkbox 'checkBoxOption2' at (774, 327) on #checkBoxOption2
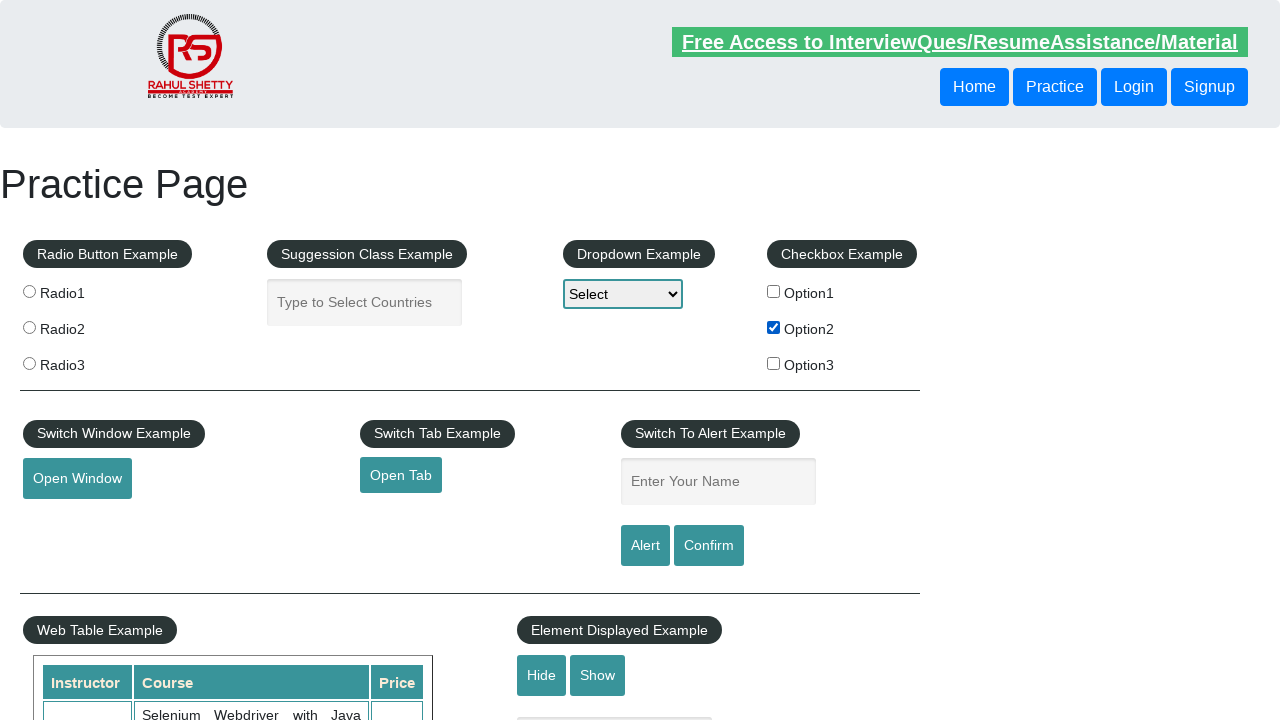

Verified checkbox 'checkBoxOption2' is selected
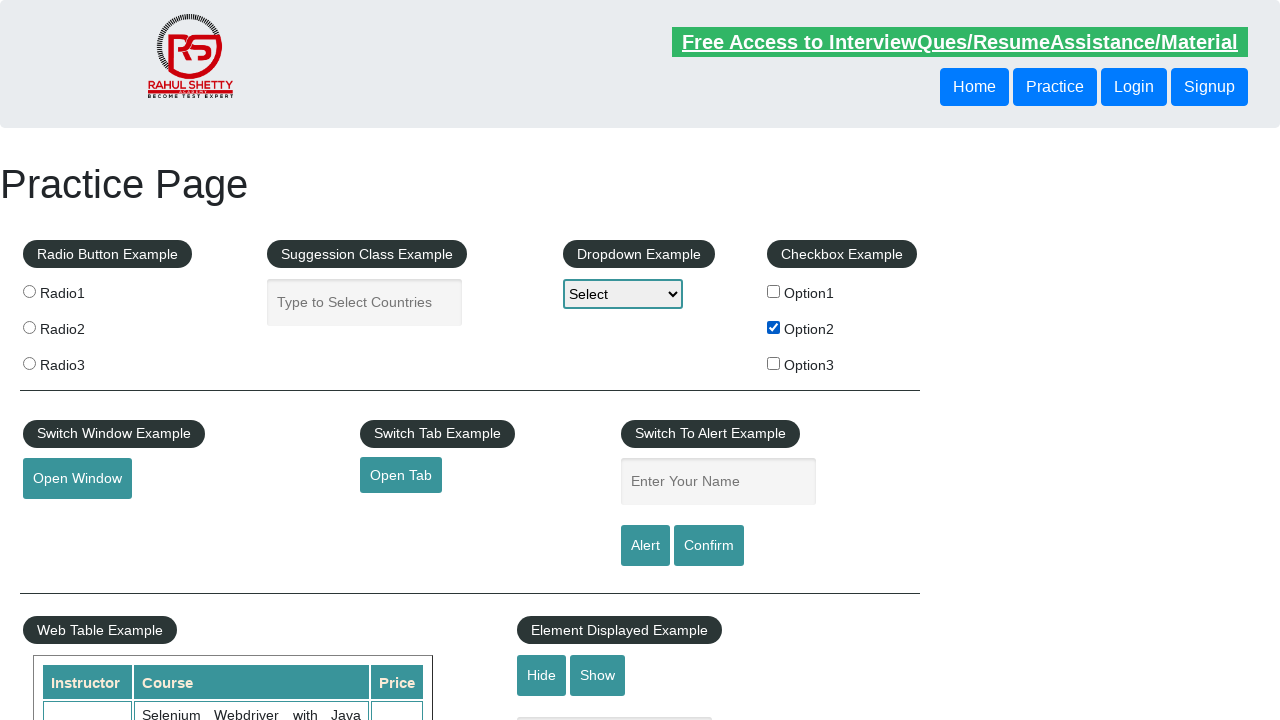

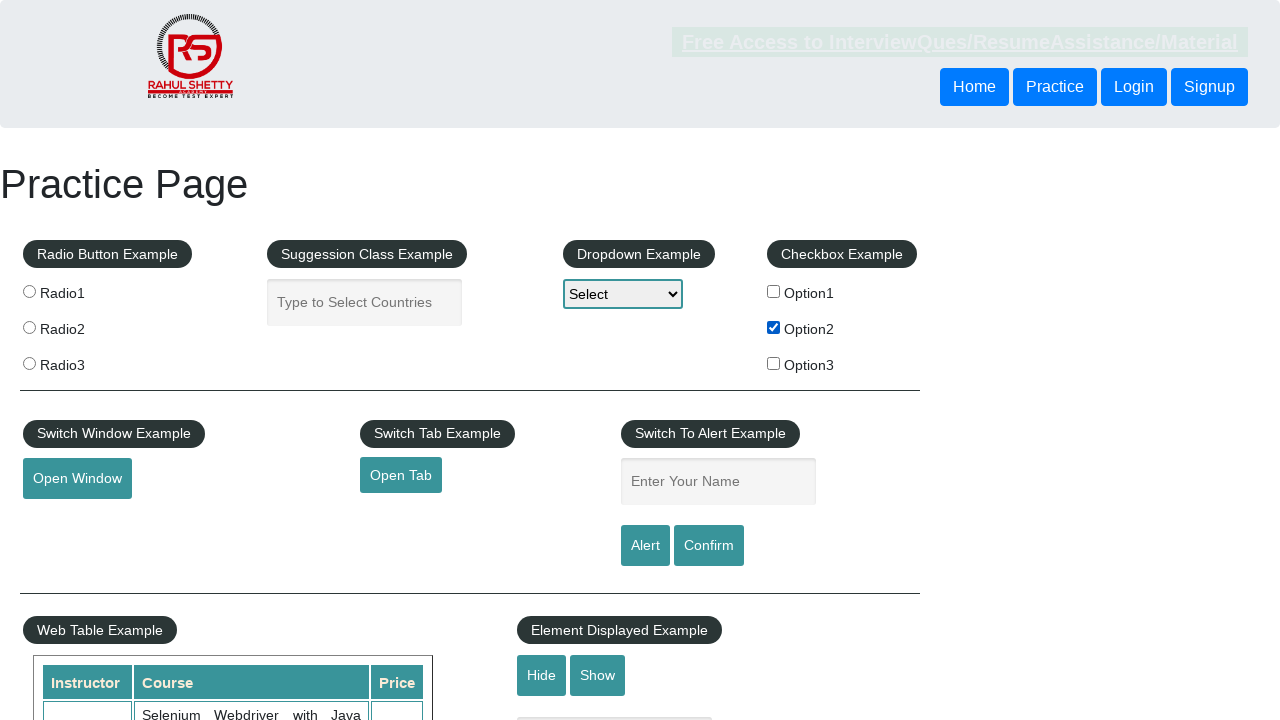